Navigates through ICC Cricket women's ranking pages, visiting team ODI rankings, player batting rankings, and player bowling rankings in sequence.

Starting URL: https://www.icc-cricket.com/rankings/womens/team-rankings/odi

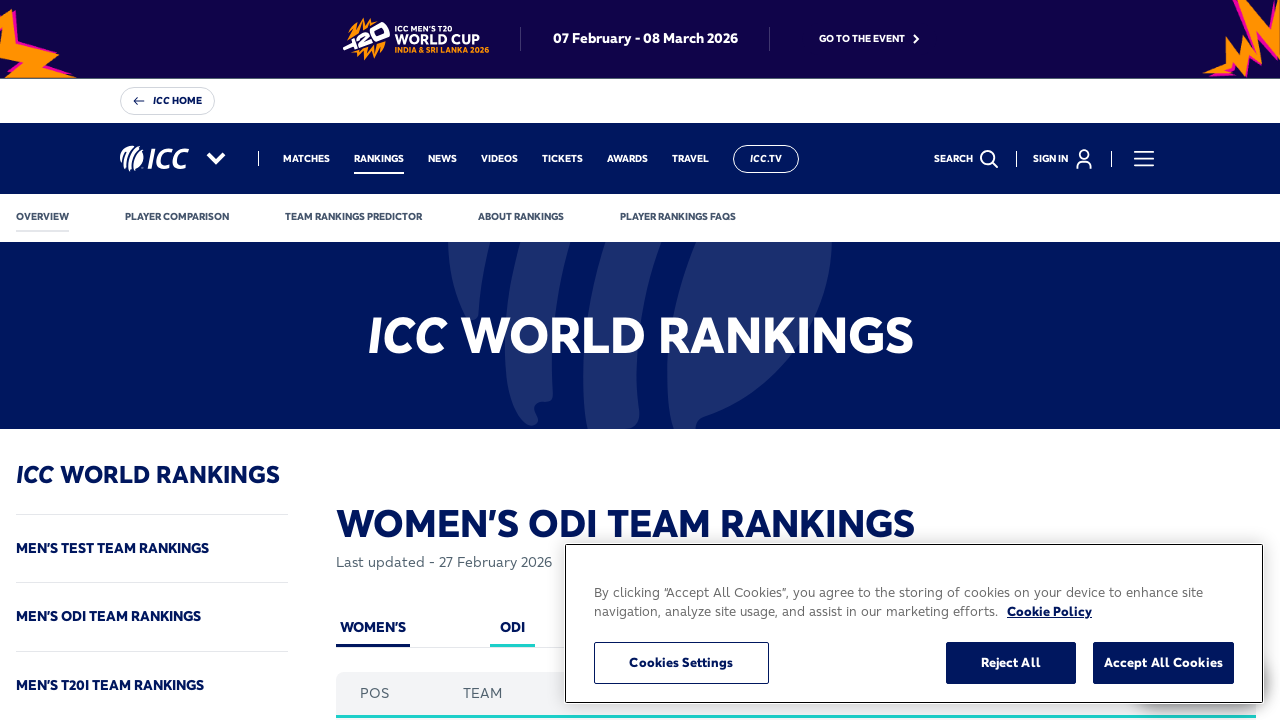

Team ODI rankings page loaded (networkidle)
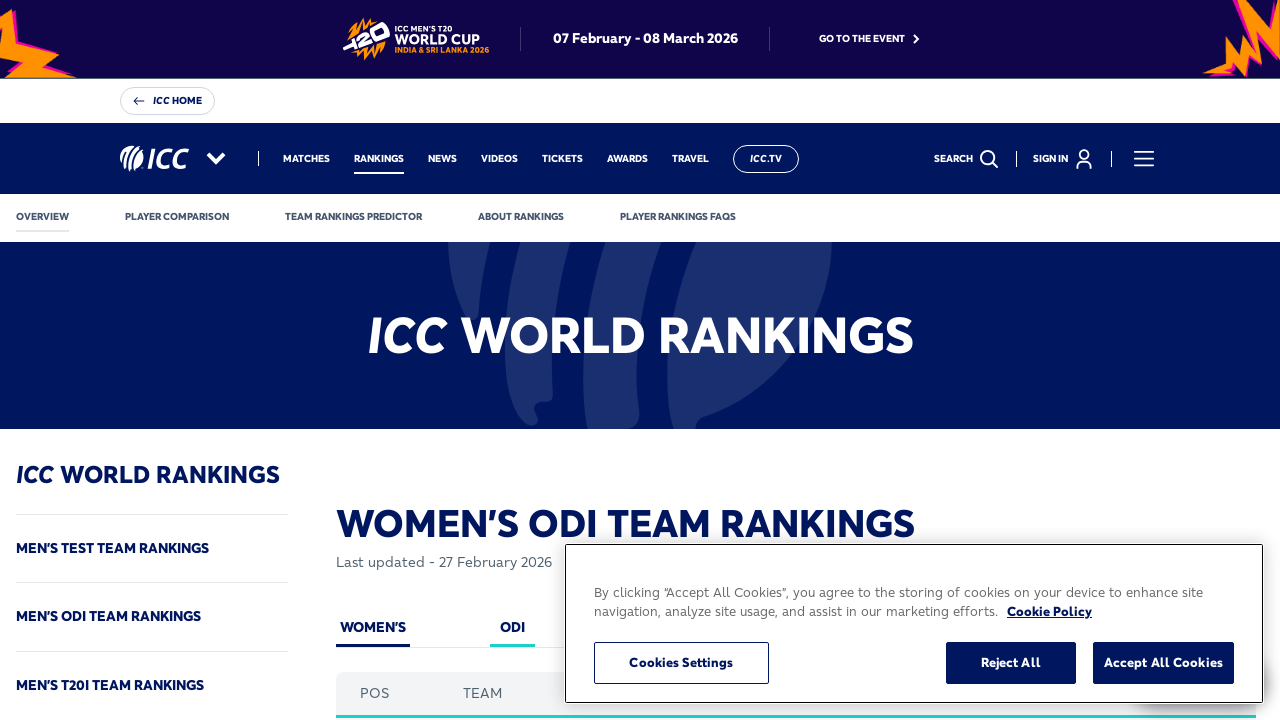

Navigated to women's ODI batting player rankings page
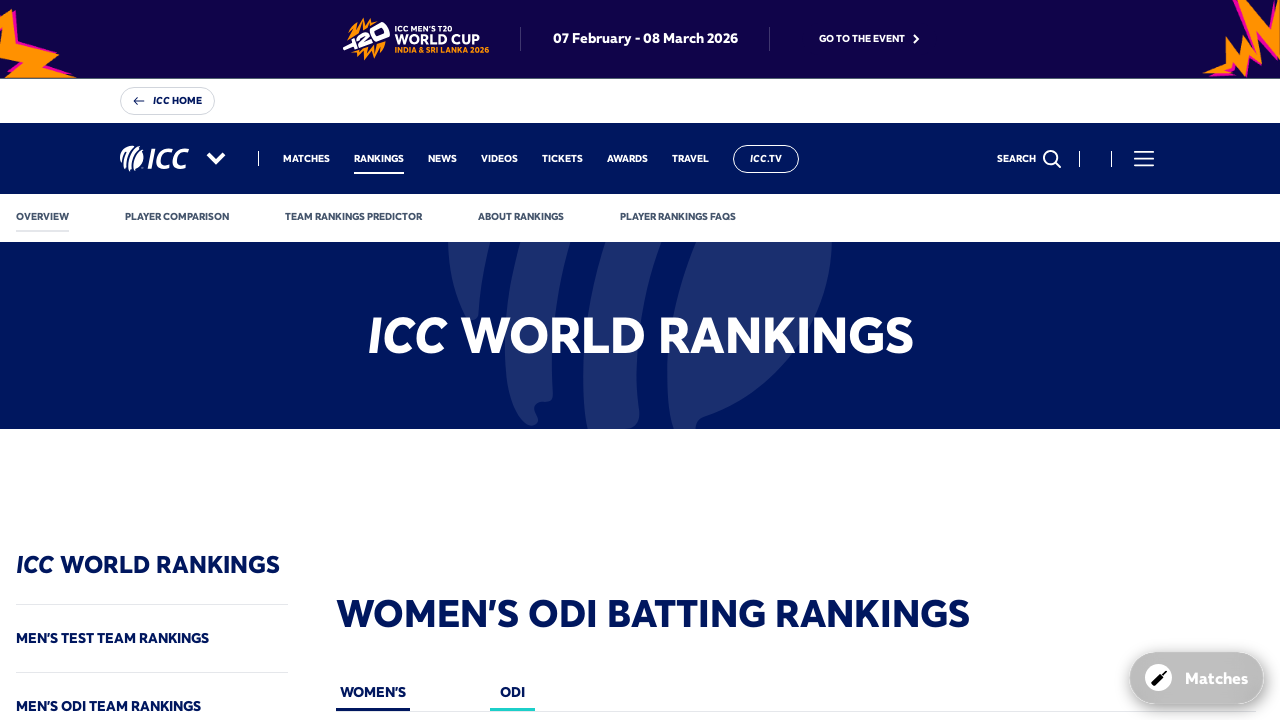

Women's ODI batting player rankings page loaded (networkidle)
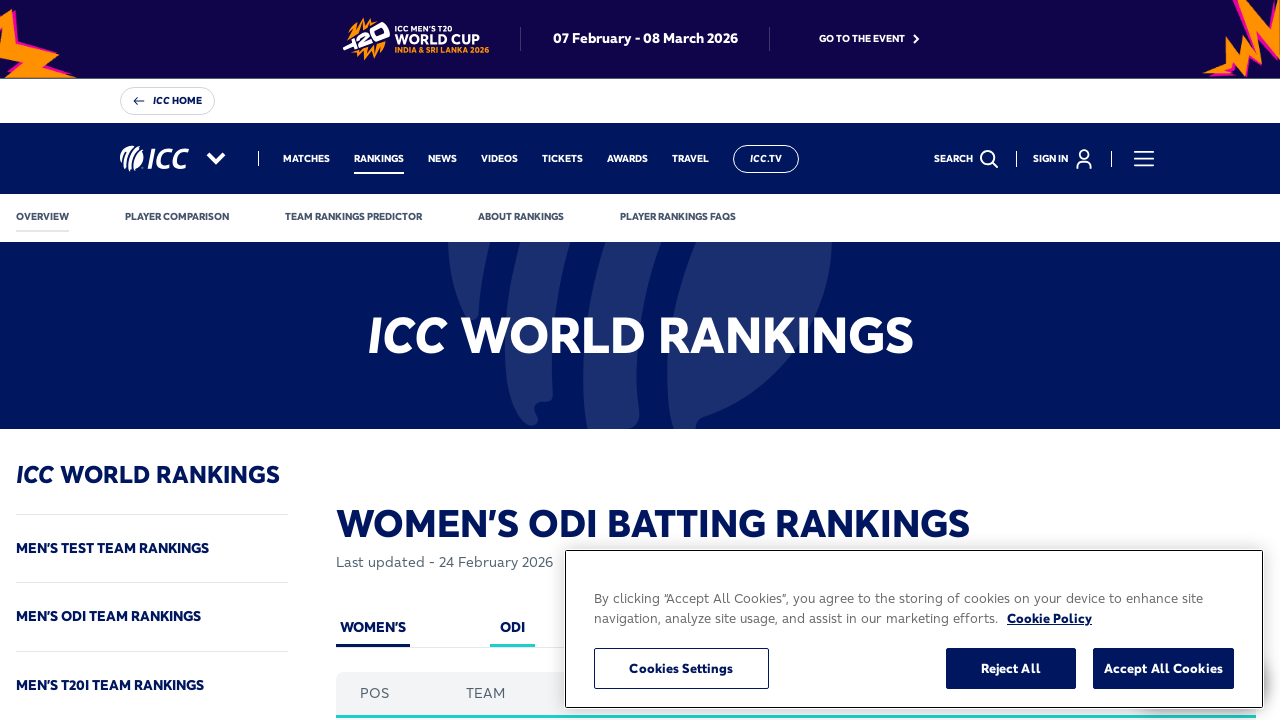

Navigated to women's ODI bowling player rankings page
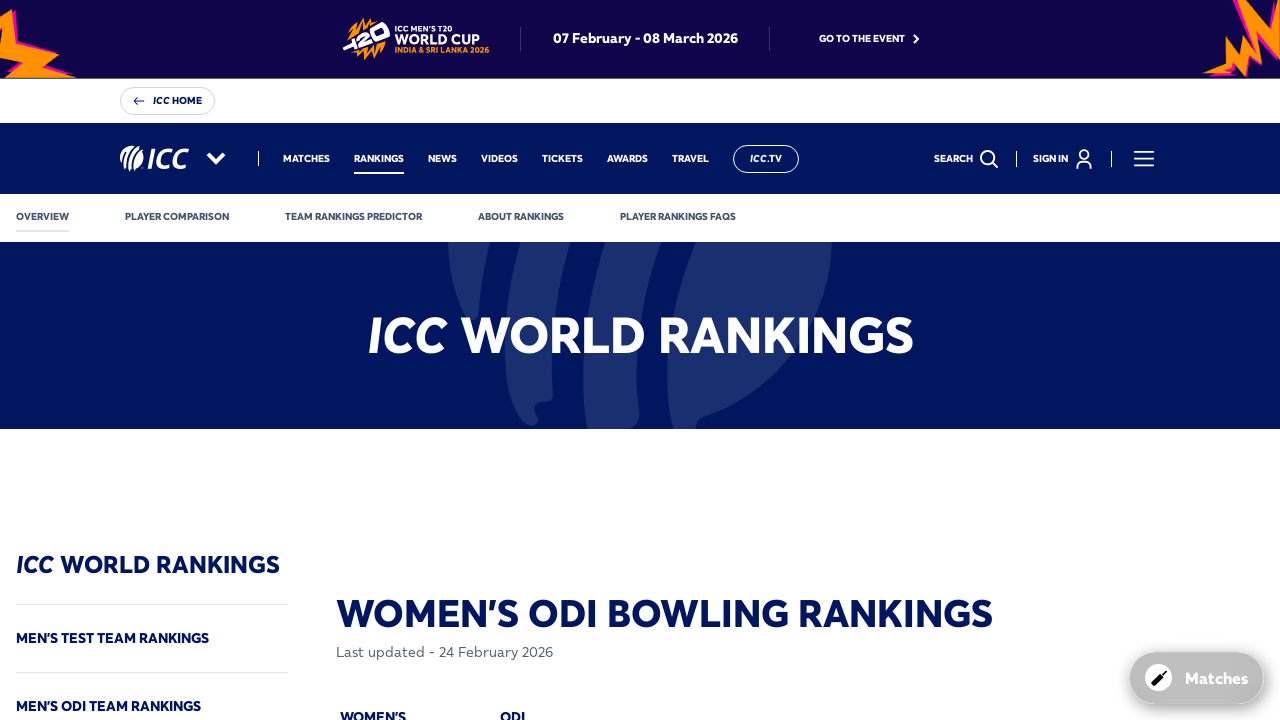

Women's ODI bowling player rankings page loaded (networkidle)
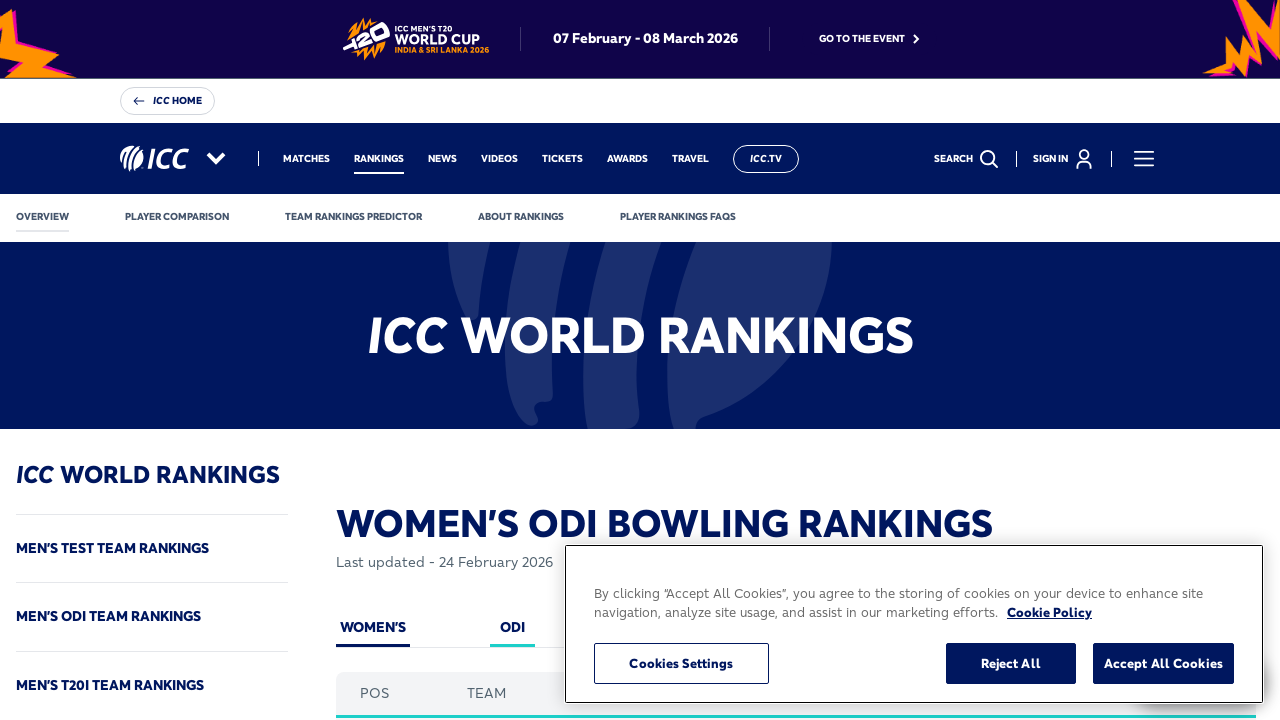

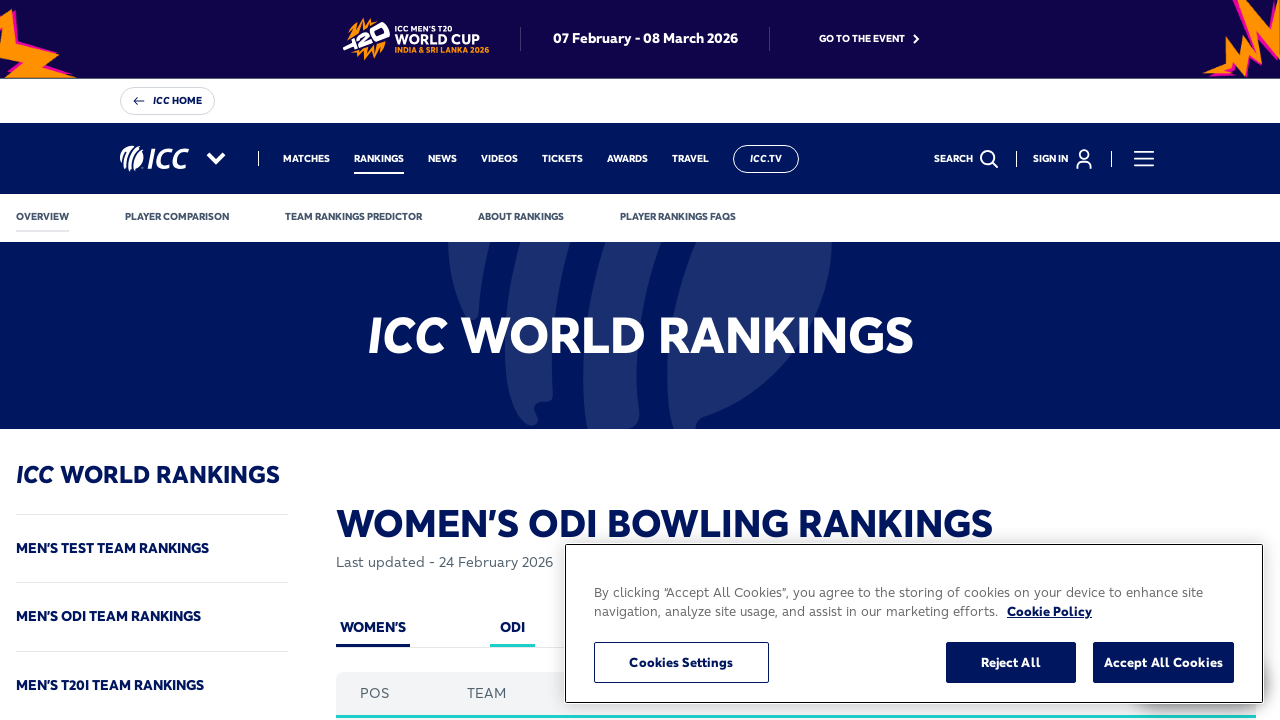